Tests JavaScript confirm alert by clicking a button that triggers a confirm dialog and dismissing it, then verifying the cancel result

Starting URL: https://the-internet.herokuapp.com/javascript_alerts

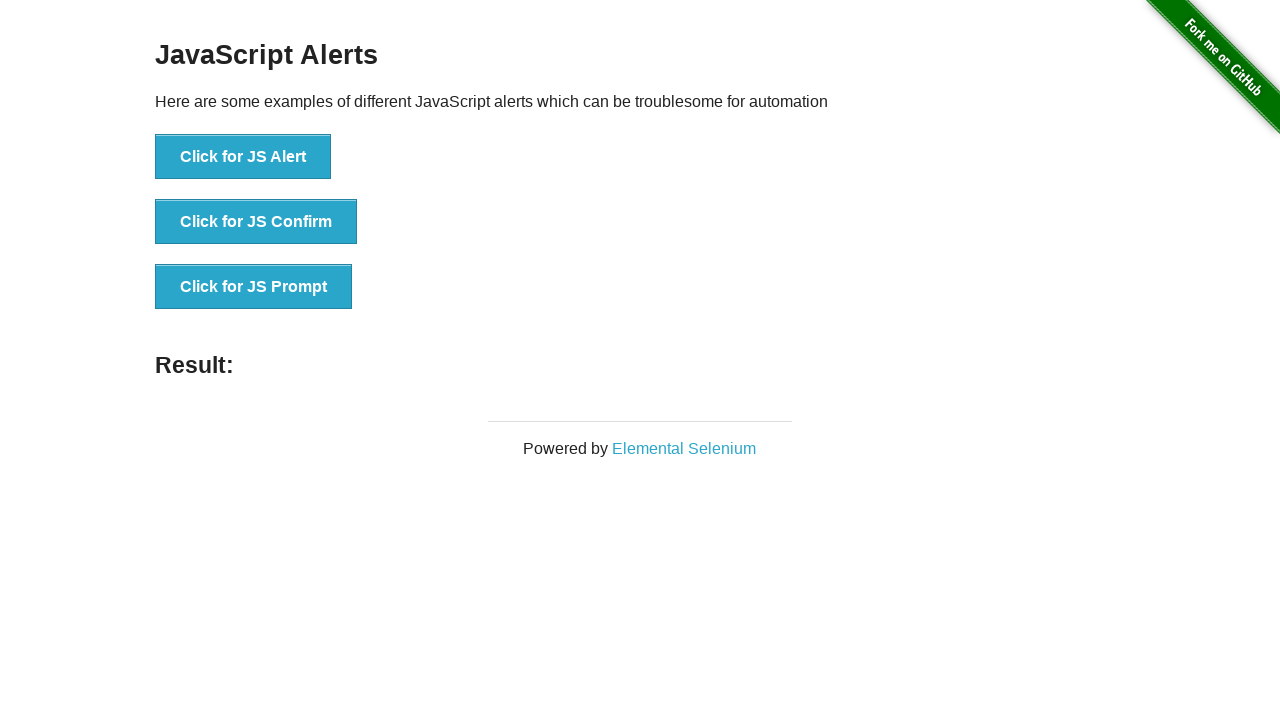

Navigated to JavaScript alerts page
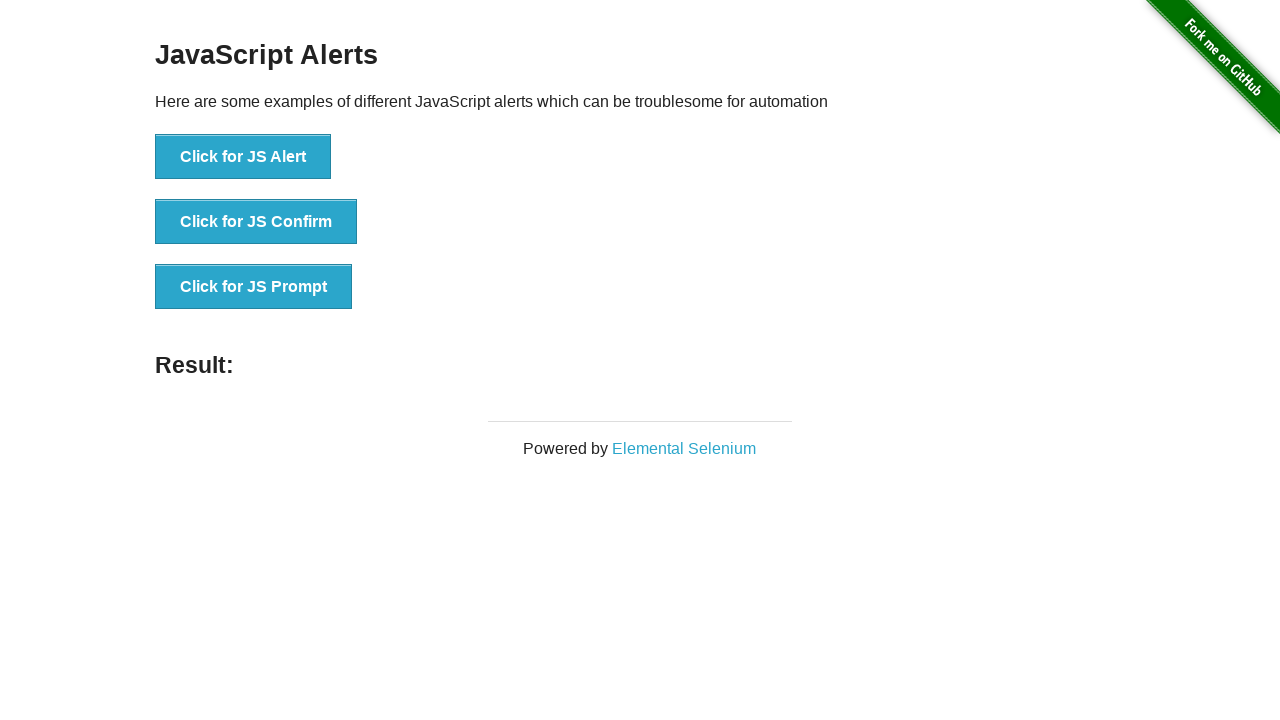

Set up dialog handler to dismiss confirm alerts
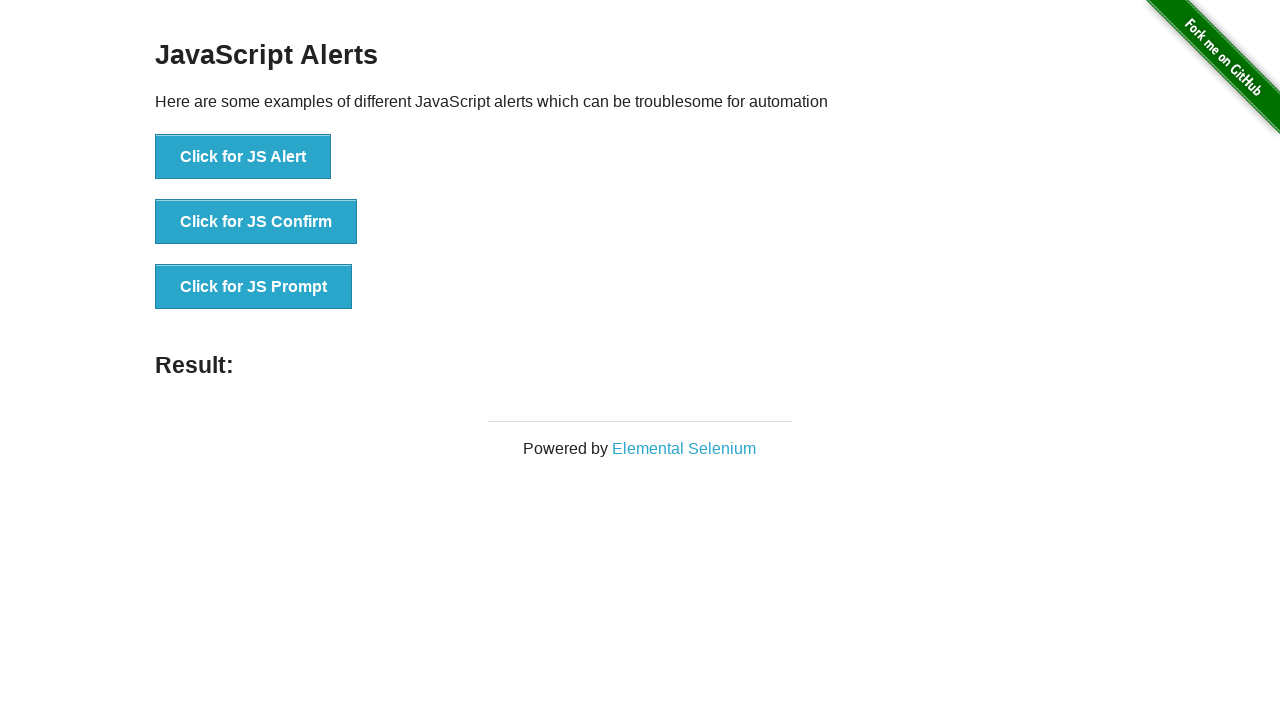

Clicked button to trigger JavaScript confirm alert at (256, 222) on button[onclick='jsConfirm()']
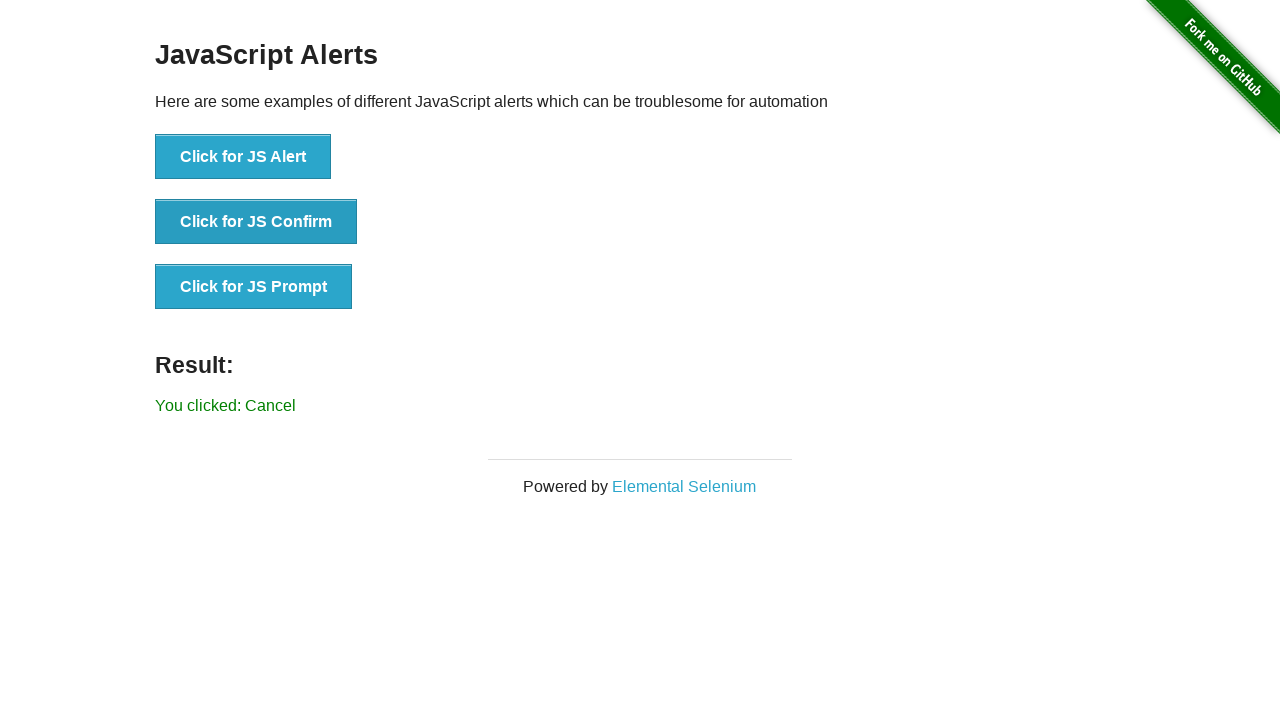

Result text element appeared on page
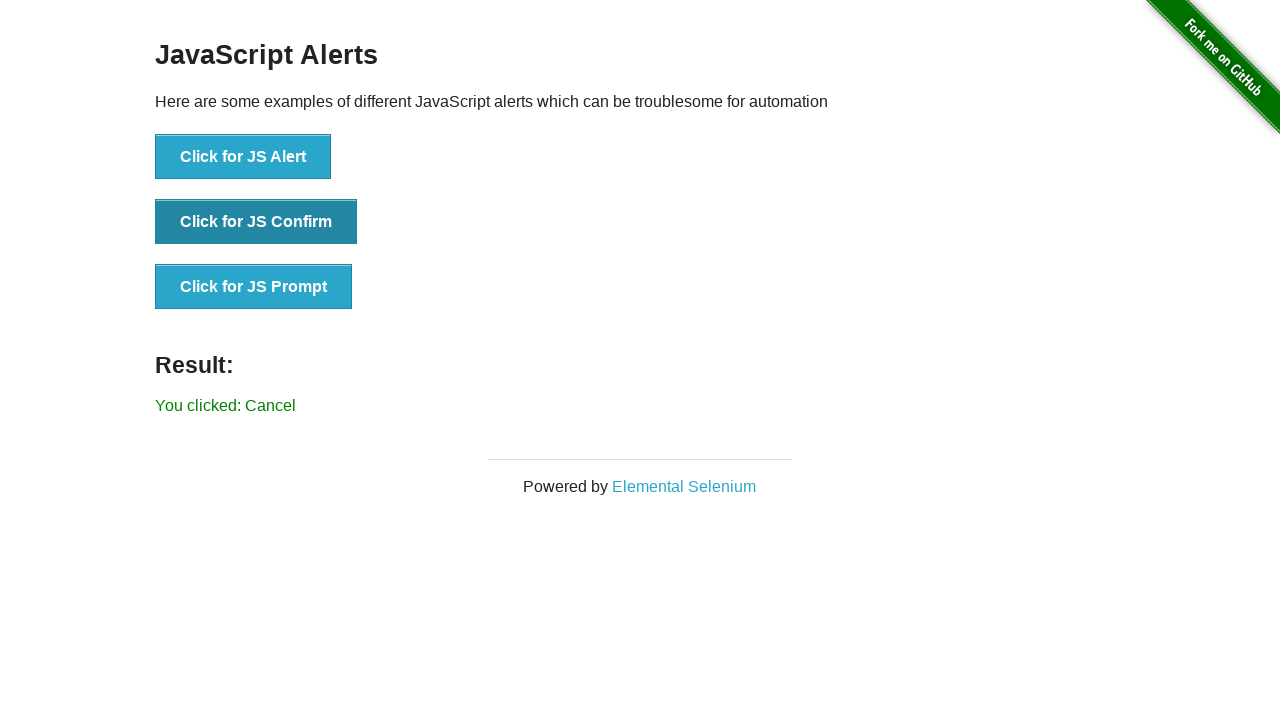

Retrieved result text from page
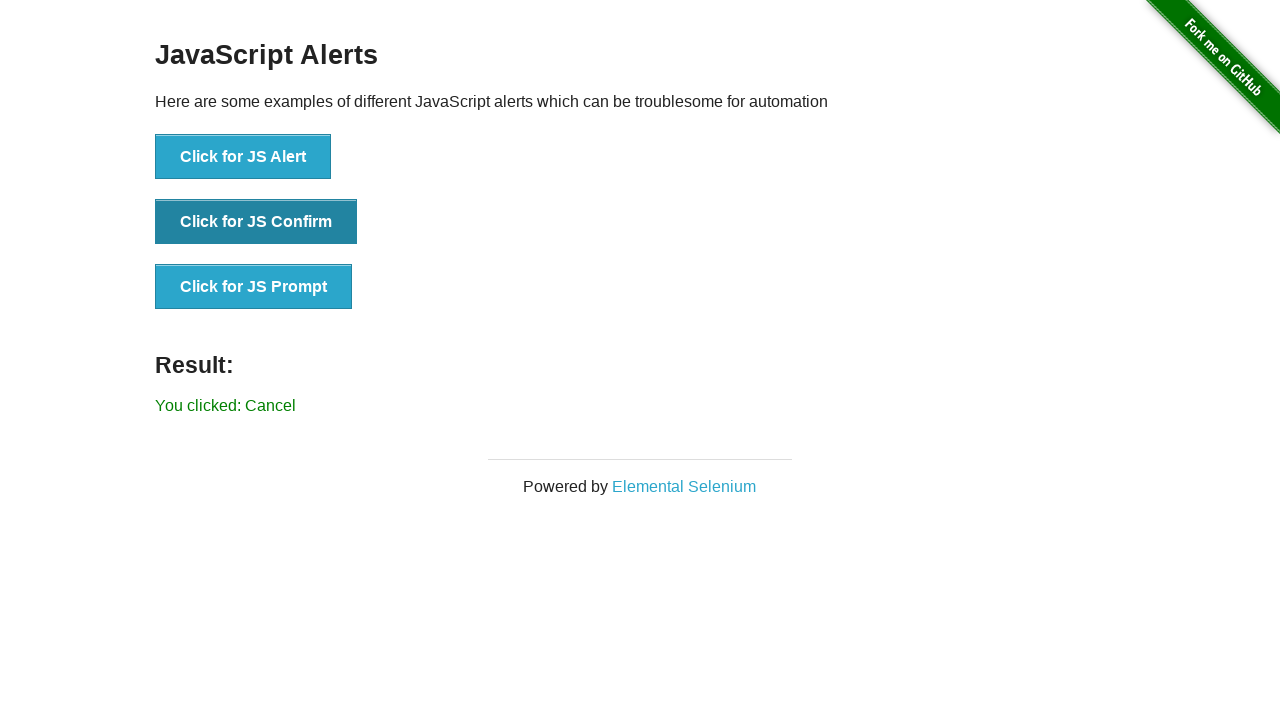

Verified that result text shows 'You clicked: Cancel'
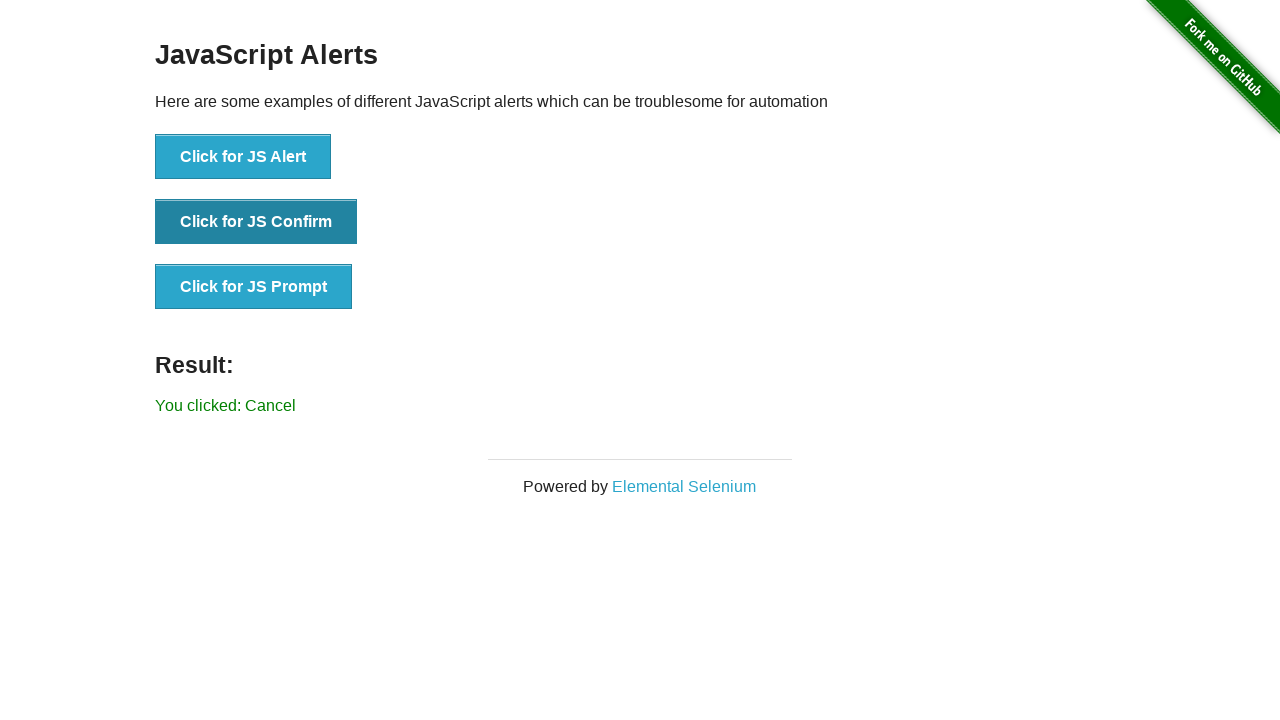

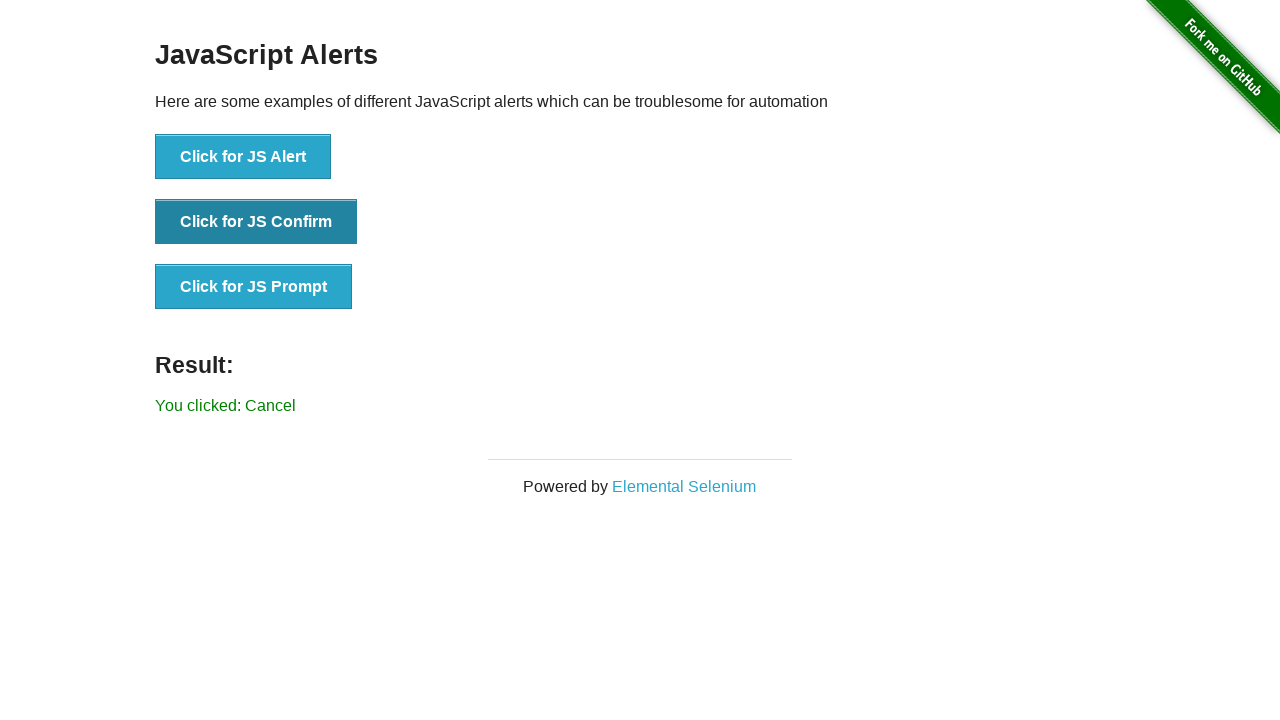